Verifies that text with a random ID is present on the dynamic properties page

Starting URL: https://demoqa.com/dynamic-properties

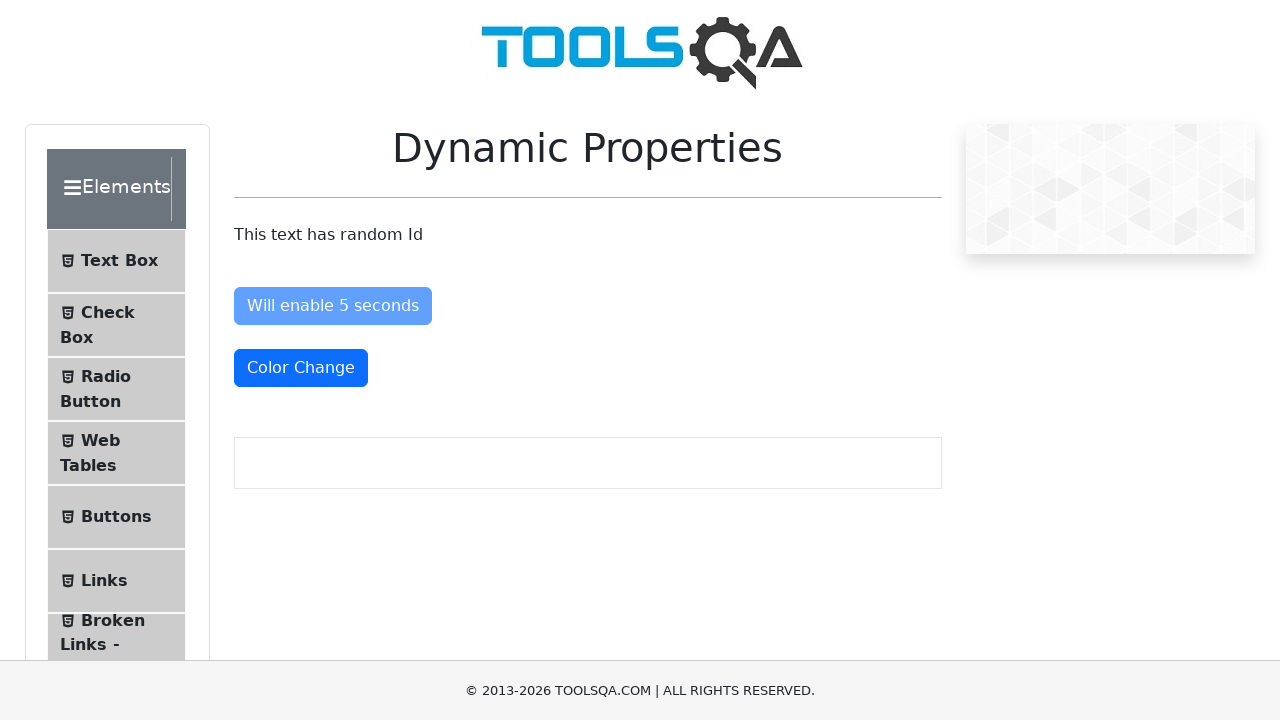

Navigated to dynamic properties page and verified text with random ID is present
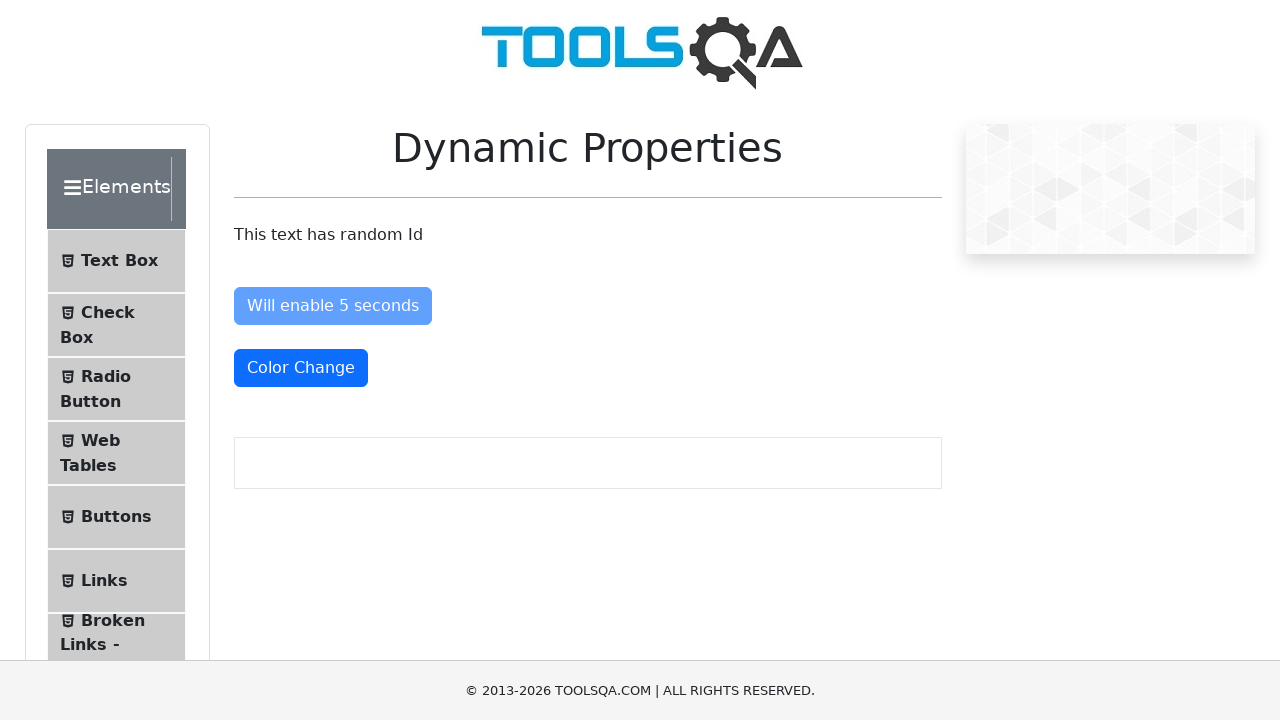

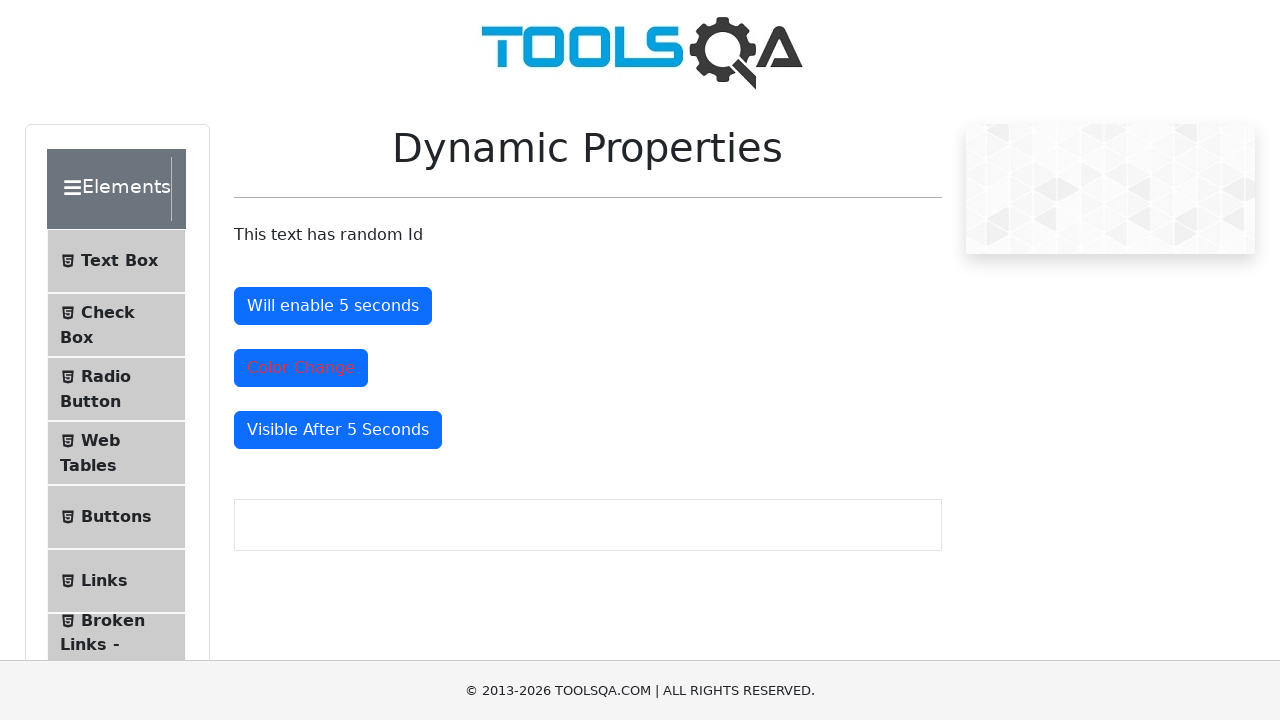